Fills a URL field with a website URL

Starting URL: https://igorsmasc.github.io/formularios_atividade_selenium/

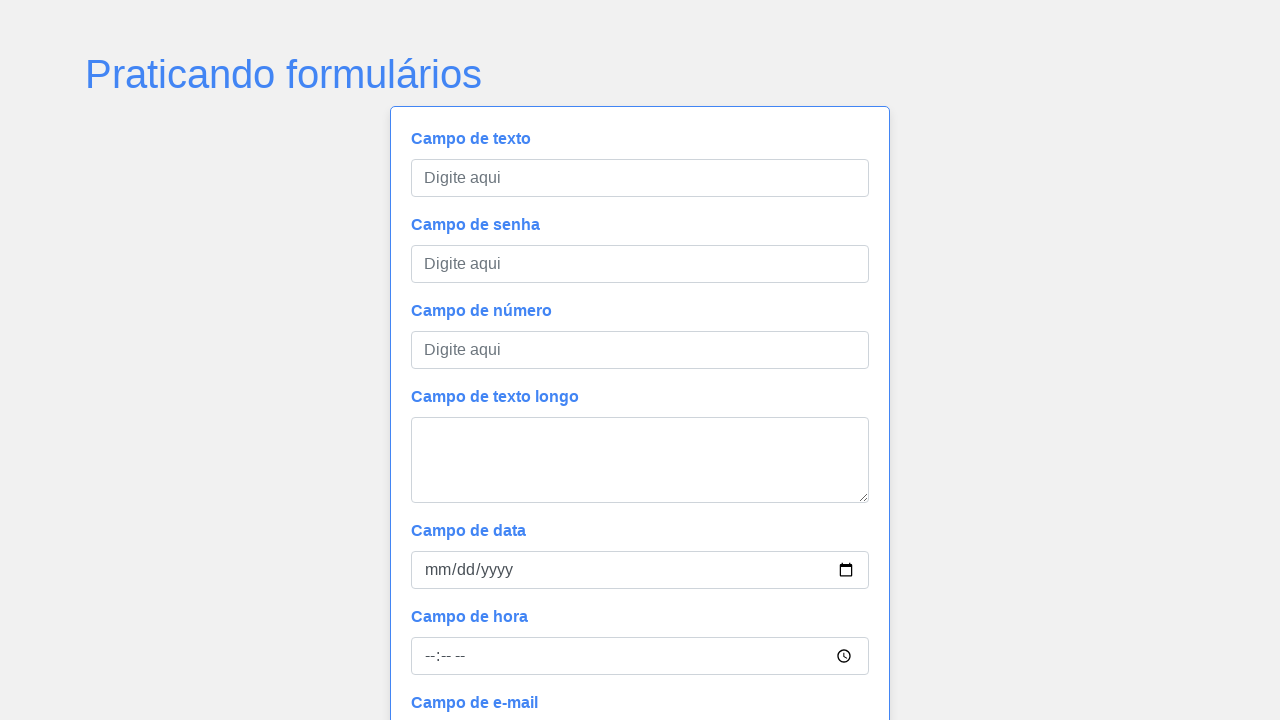

Filled URL field with 'https://www.google.com' on #campoUrl
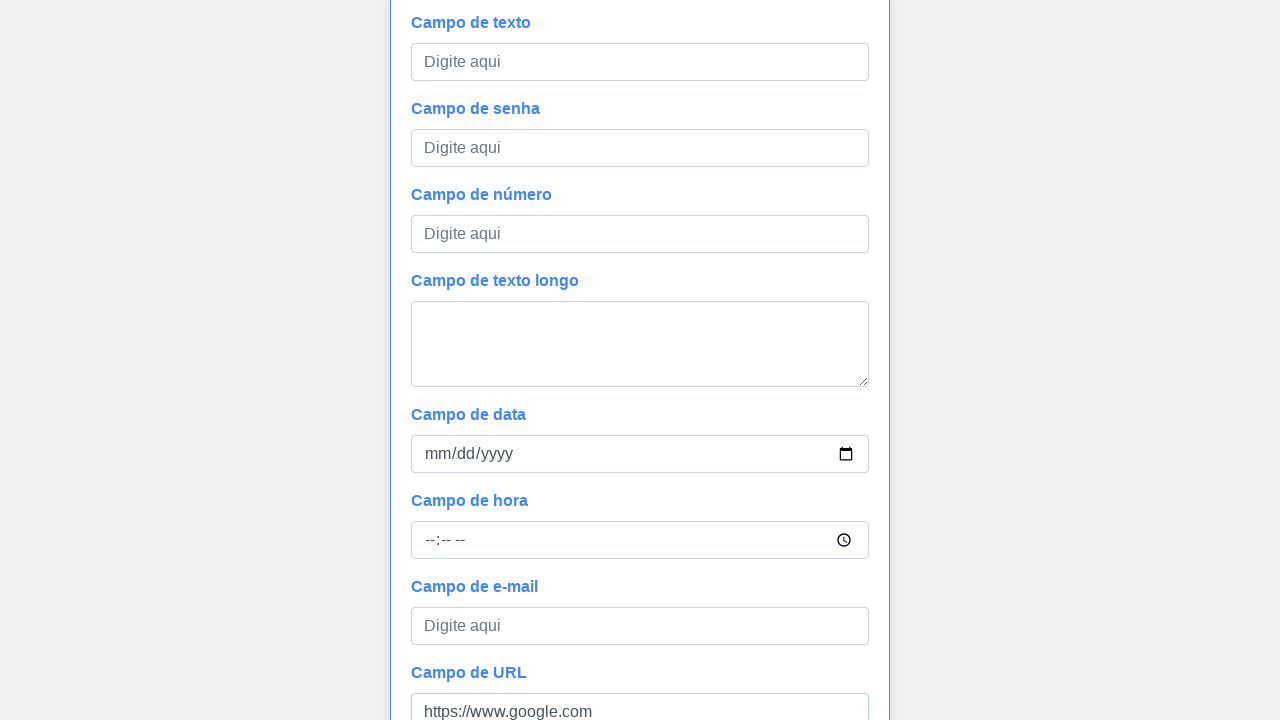

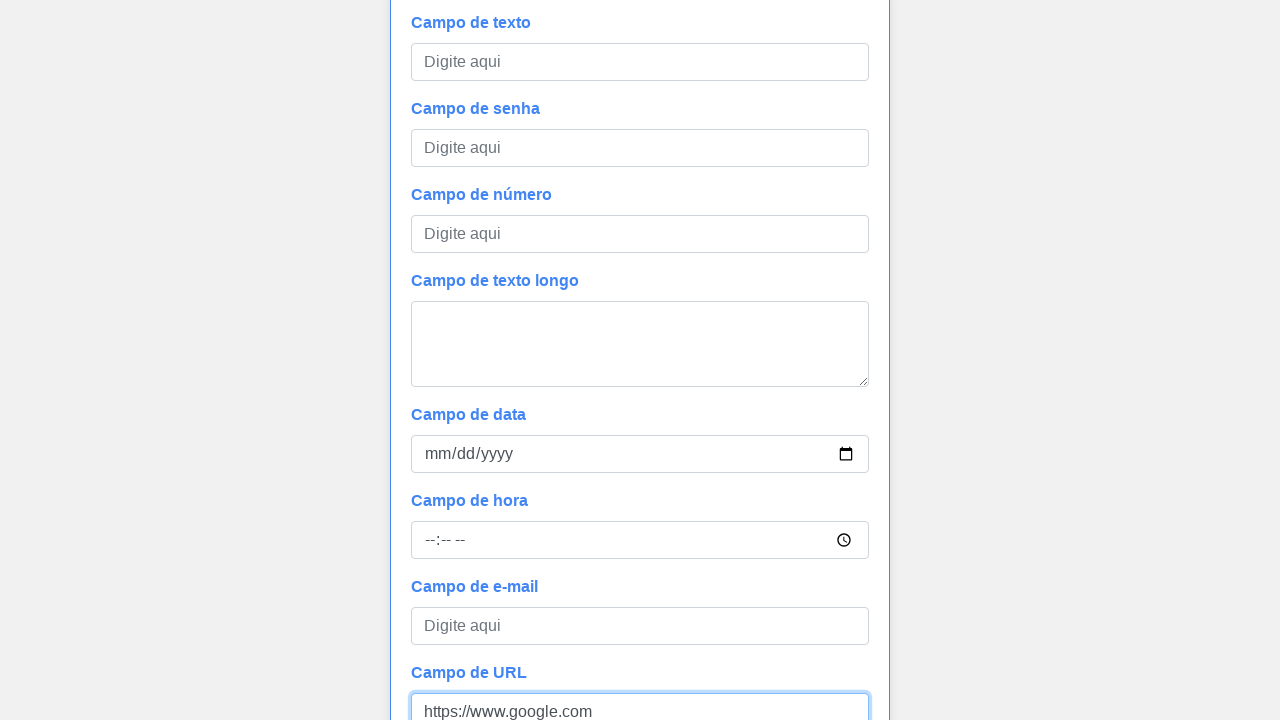